Tests signup form validation with a password that is too short to verify the password length error message is displayed

Starting URL: https://koshelek.ru/authorization/signup

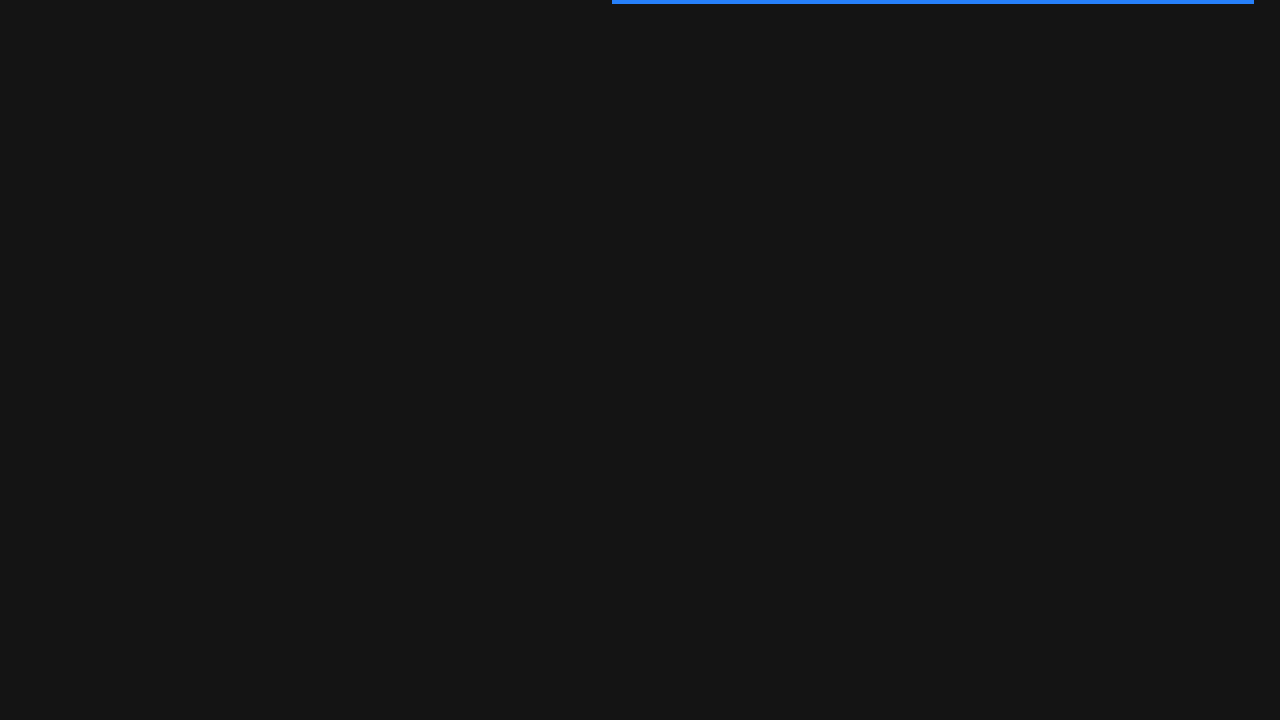

Filled username field with 'ValidUser' on internal:label="\u0418\u043c\u044f \u043f\u043e\u043b\u044c\u0437\u043e\u0432\u0
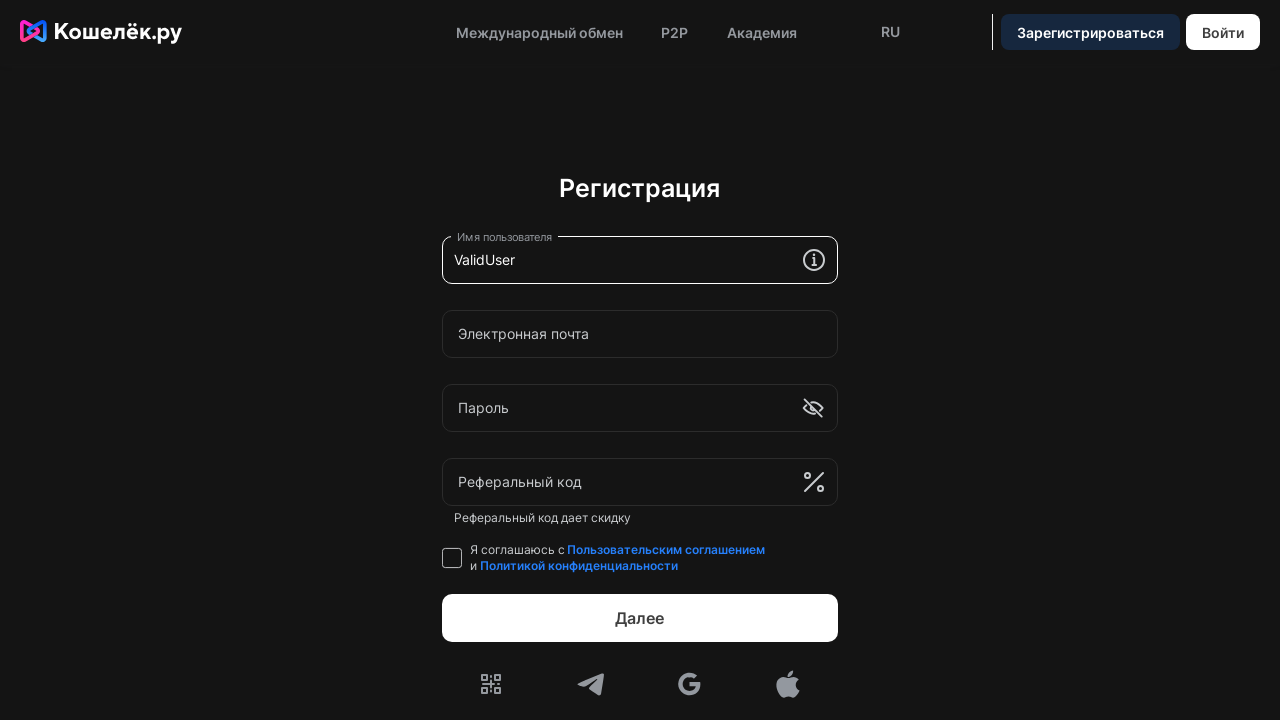

Filled email field with 'test@example.com' on internal:label="\u042d\u043b\u0435\u043a\u0442\u0440\u043e\u043d\u043d\u0430\u04
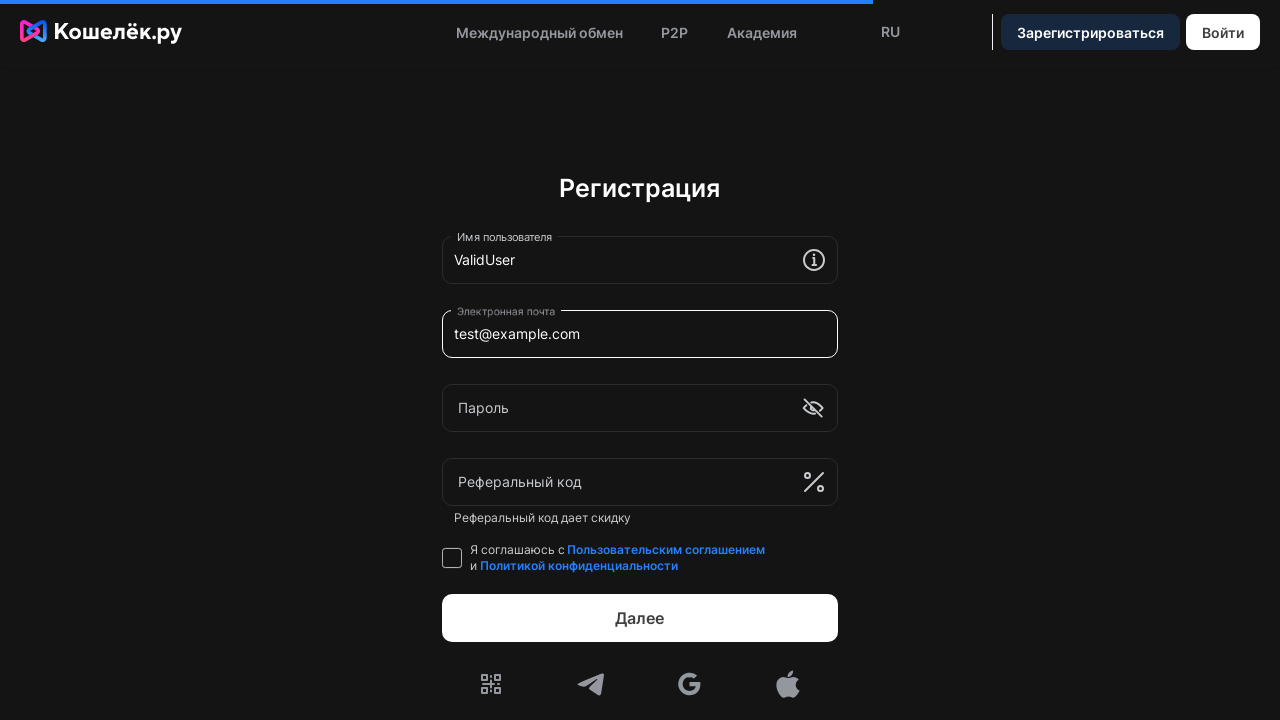

Filled password field with 'short' (too short value) on internal:label="\u041f\u0430\u0440\u043e\u043b\u044c"i
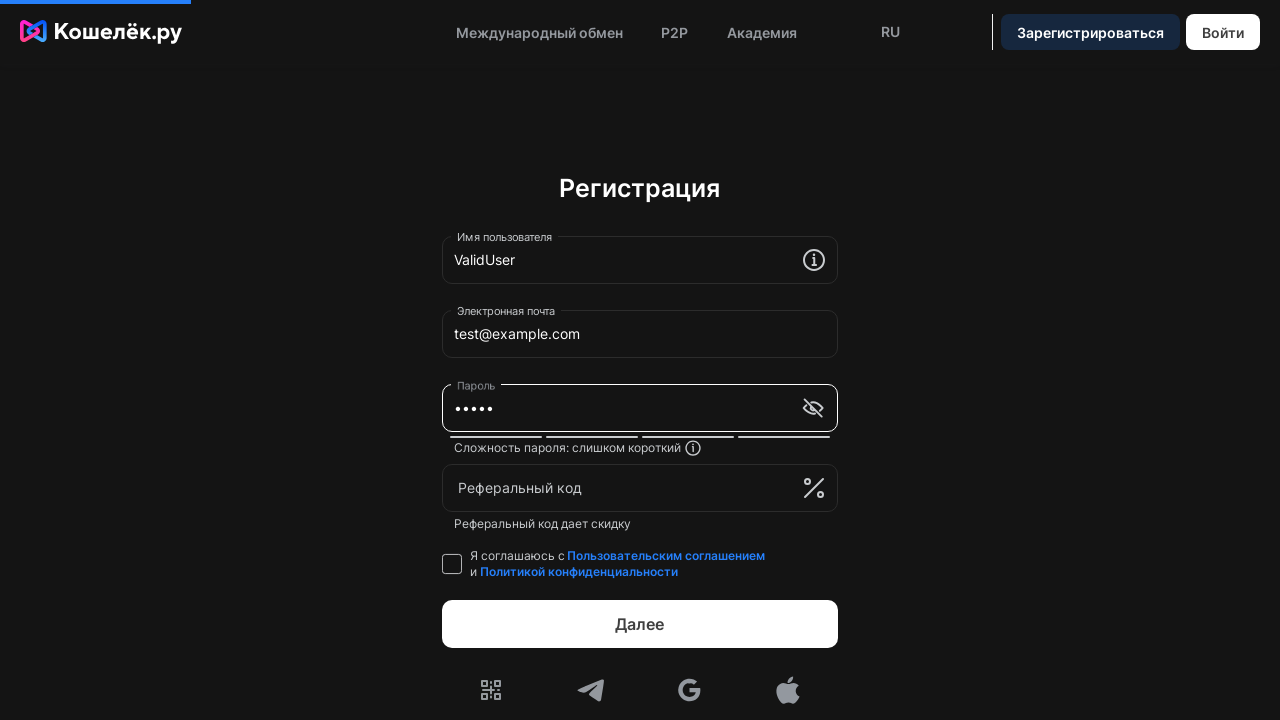

Clicked terms and conditions checkbox at (452, 564) on internal:role=checkbox
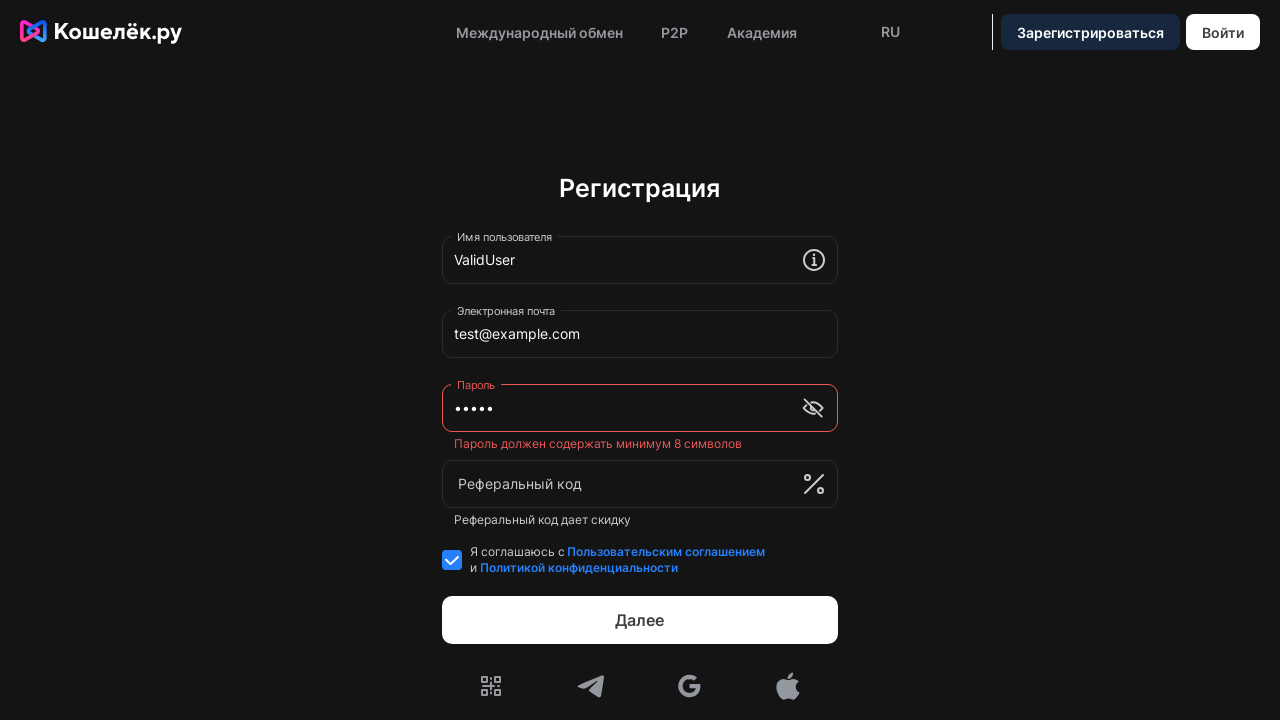

Clicked 'Далее' (Next) button to submit signup form at (640, 620) on internal:role=button[name="Далее"i]
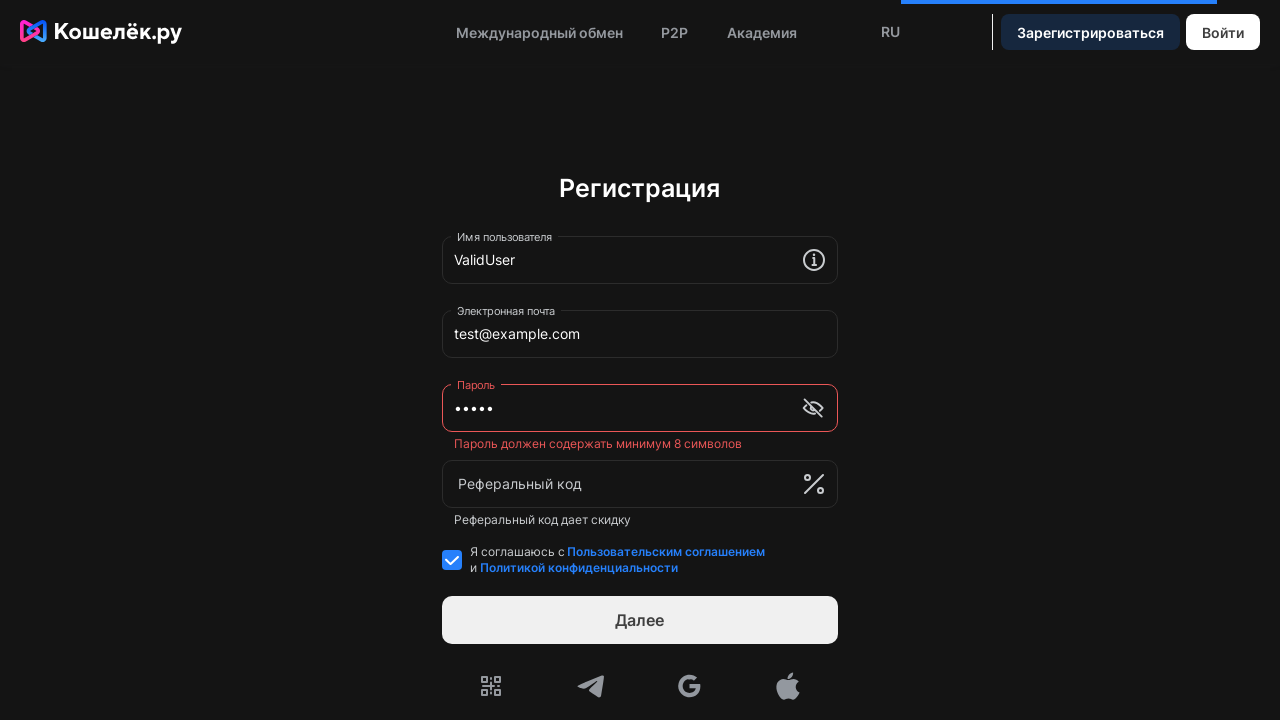

Waited 1000ms for form validation to complete
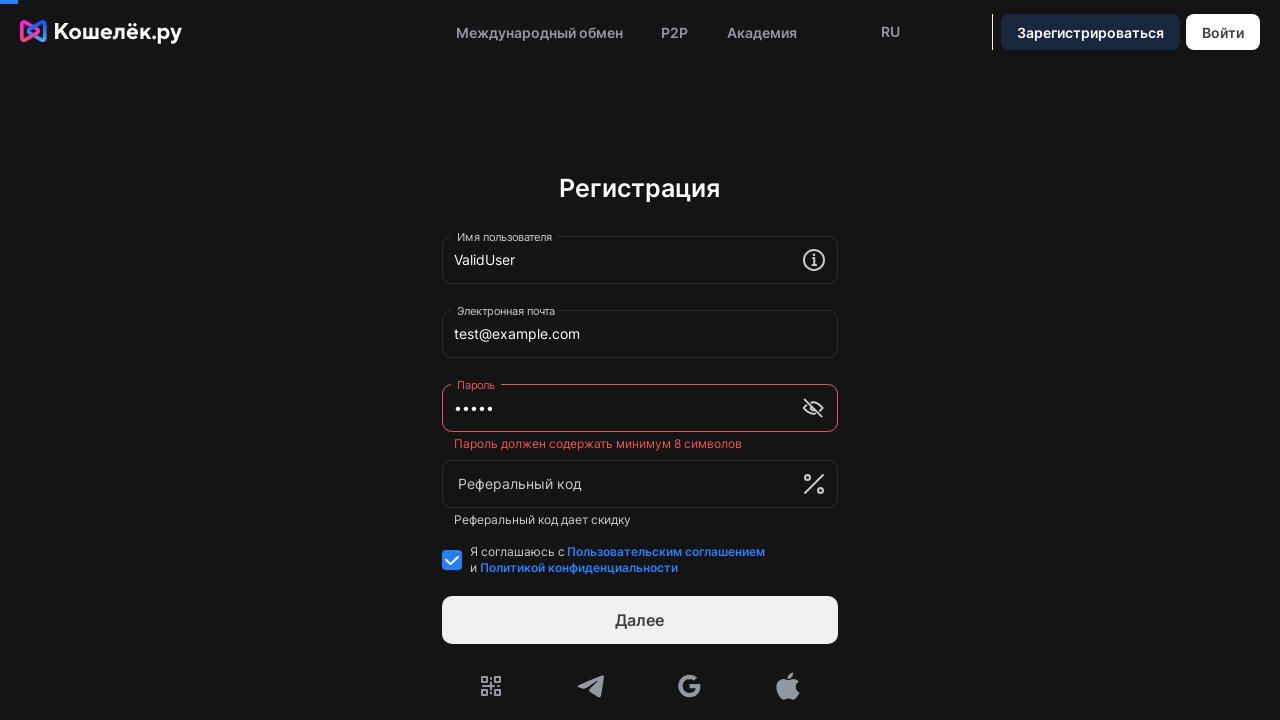

Password error message 'Пароль должен содержать минимум 8 символов' is now visible
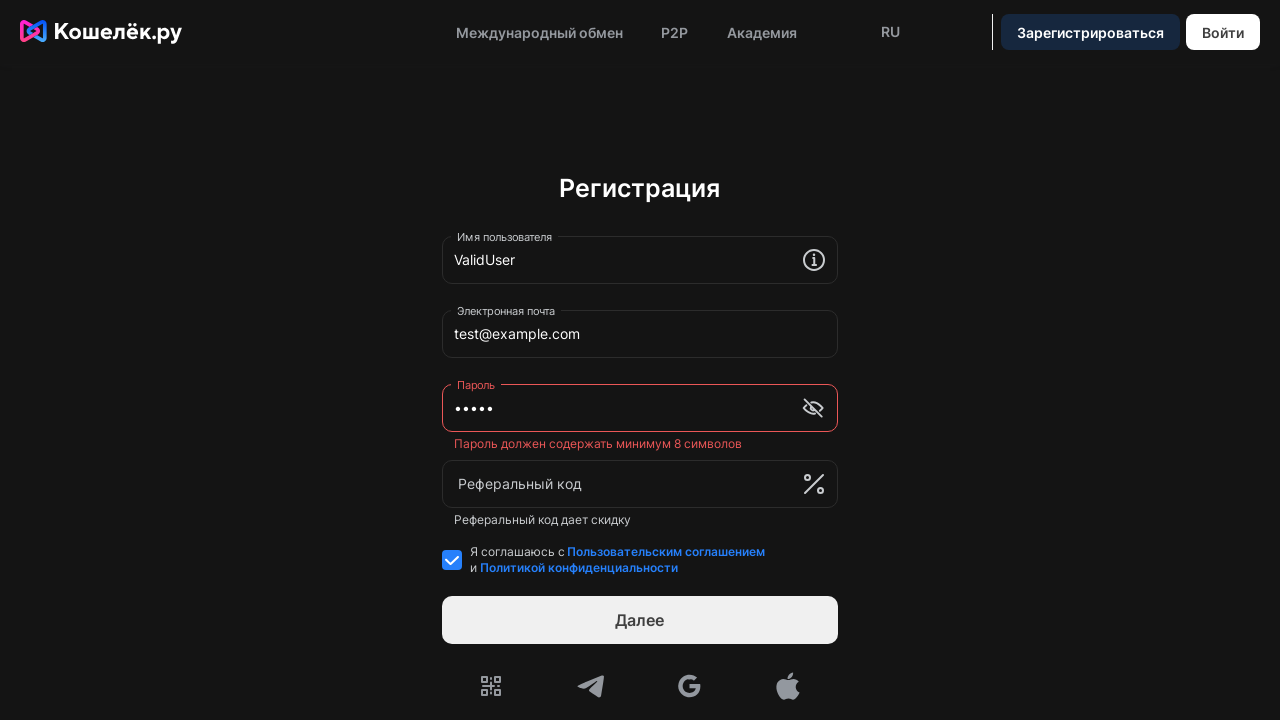

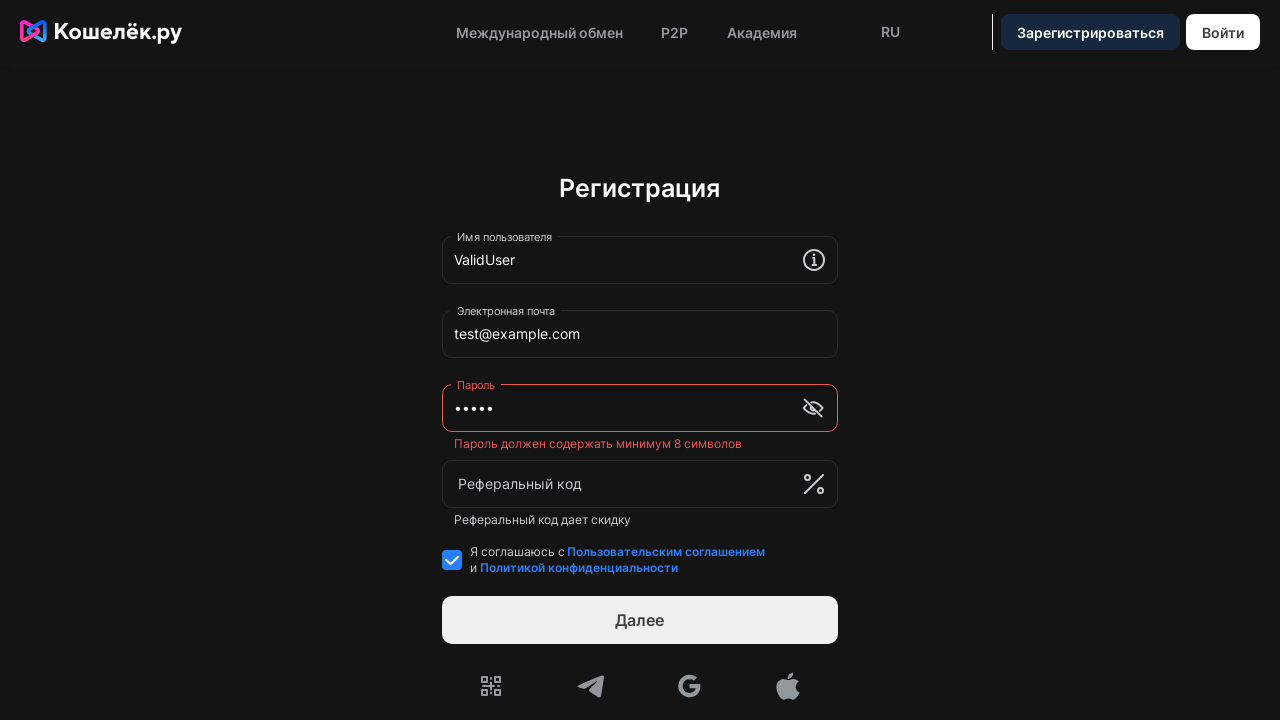